Tests checkbox selection on a practice form by scrolling to the hobbies section and selecting Sports, Reading, and Music checkboxes

Starting URL: https://demoqa.com/automation-practice-form

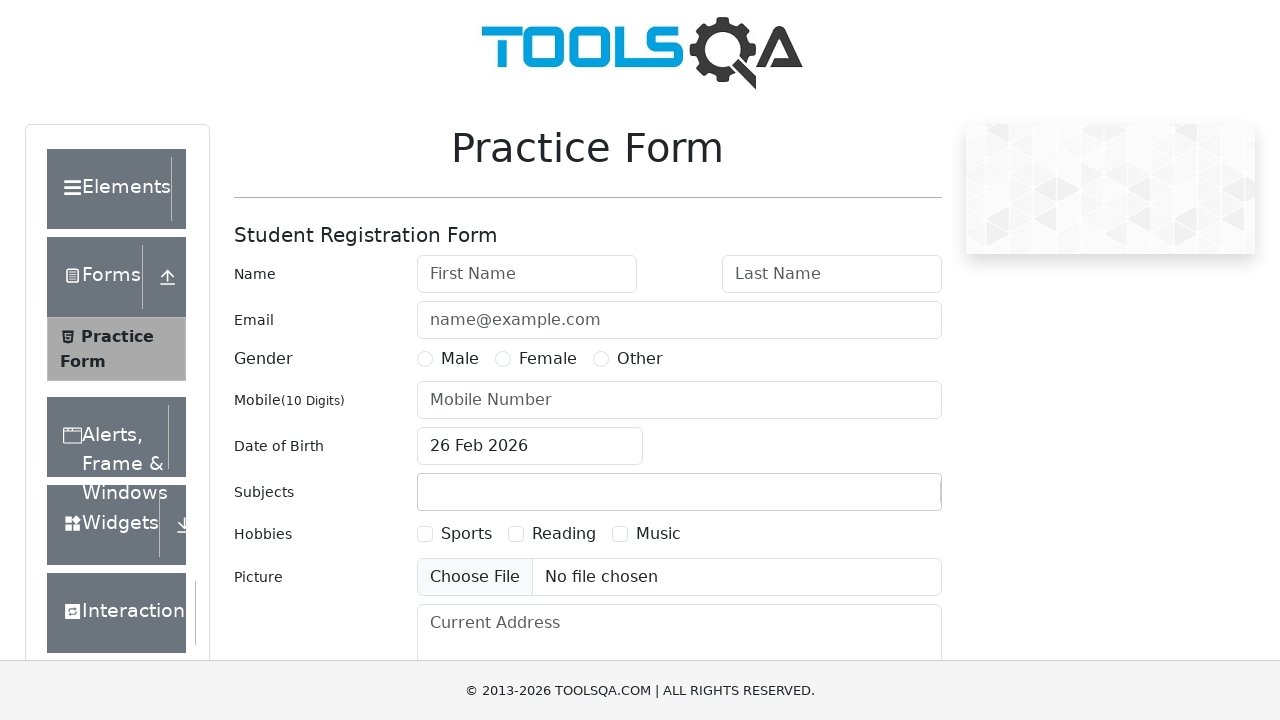

Scrolled down 360 pixels to make hobbies checkboxes visible
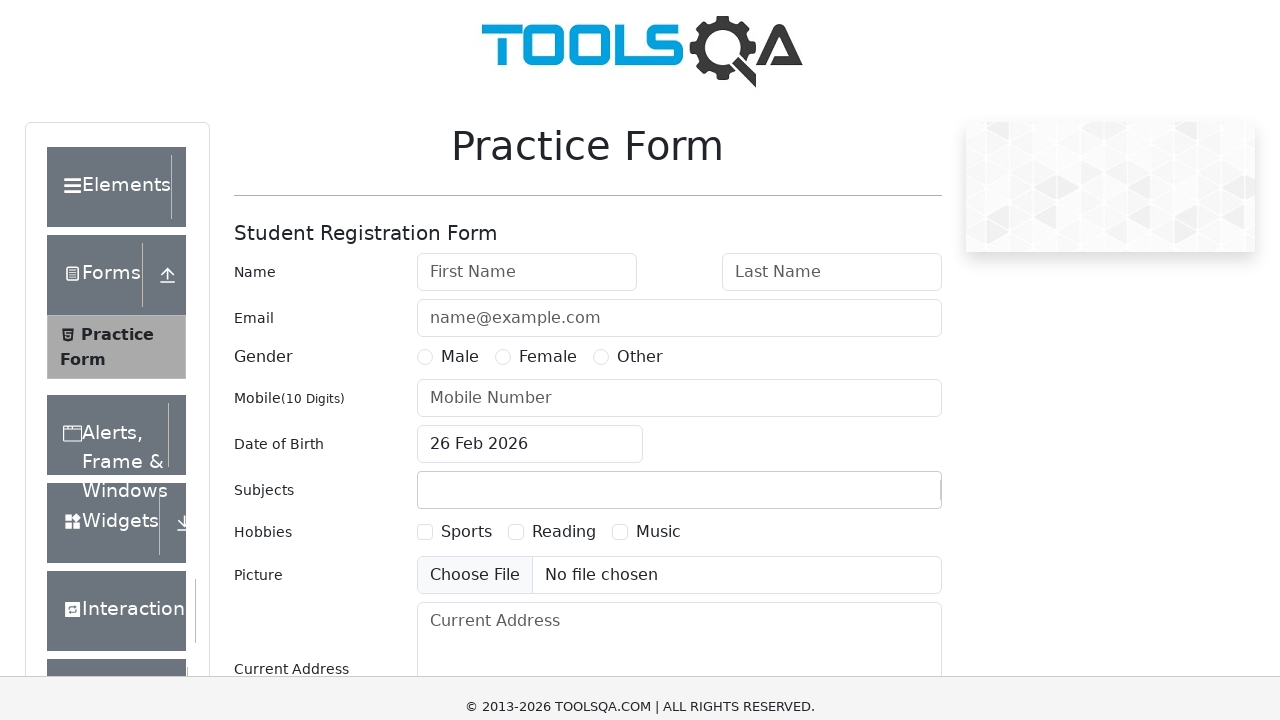

Selected Sports checkbox at (466, 206) on xpath=//label[normalize-space()='Sports']
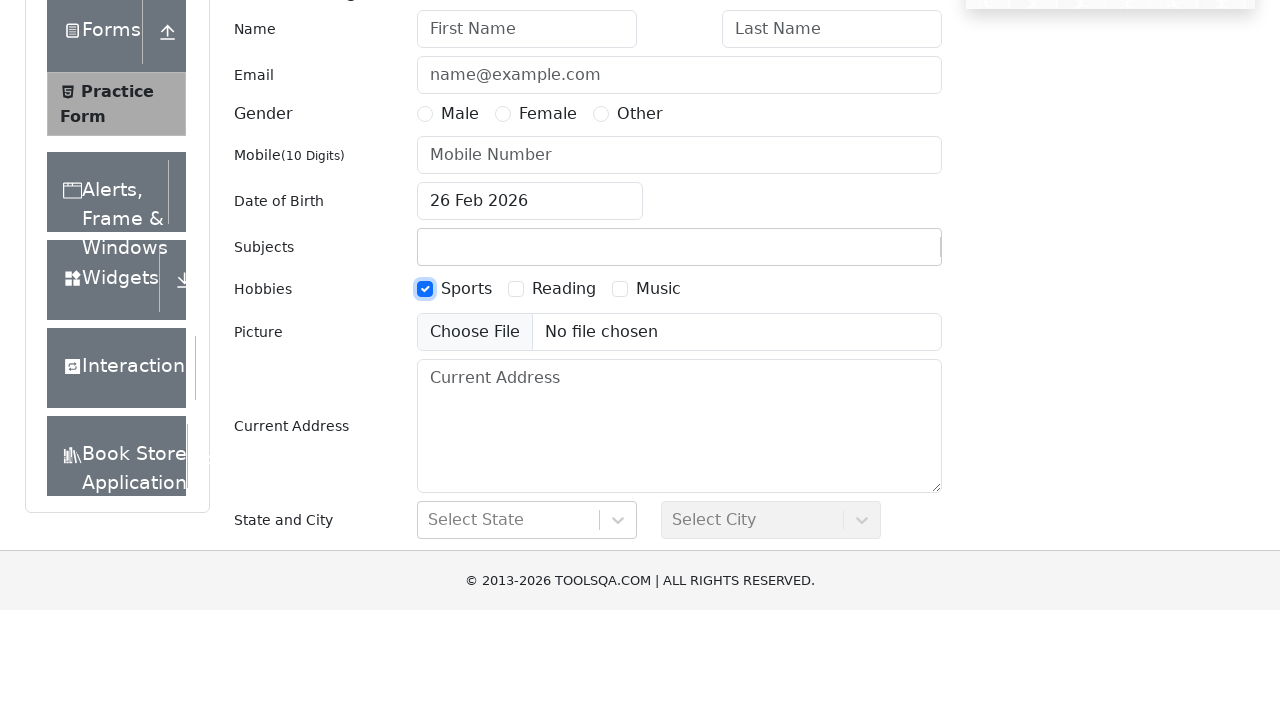

Selected Reading checkbox at (564, 534) on xpath=//label[normalize-space()='Reading']
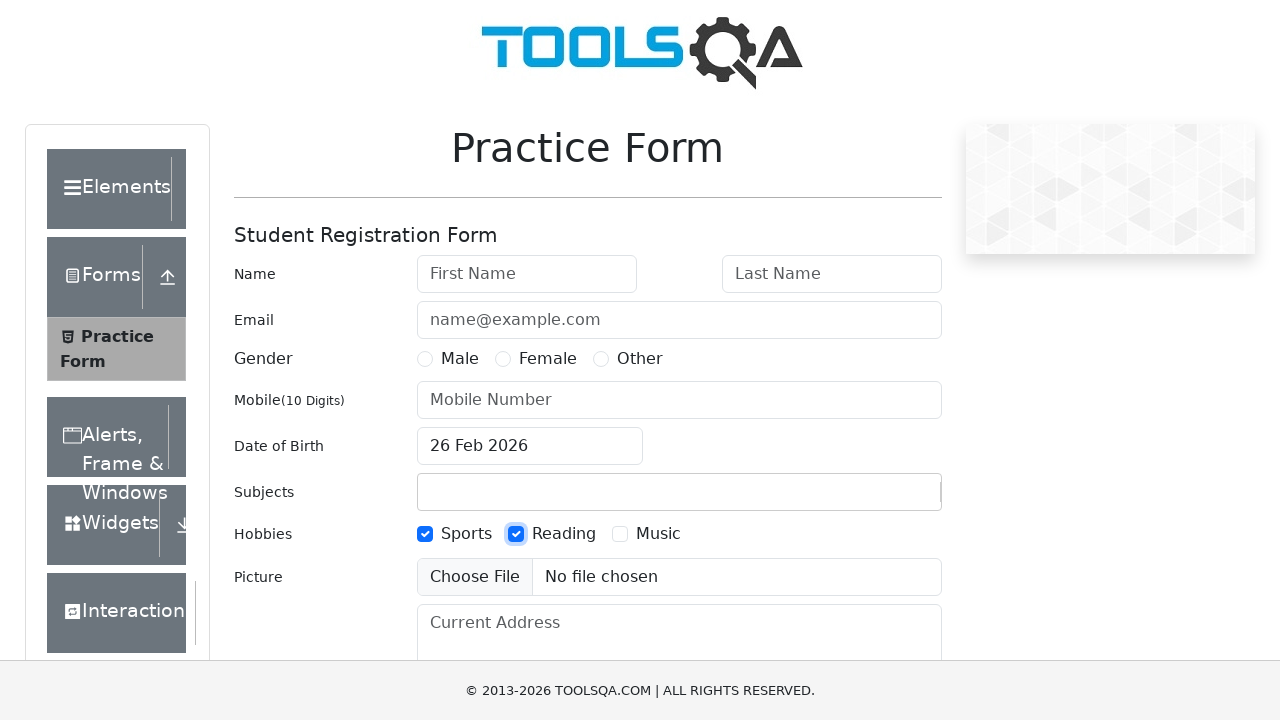

Selected Music checkbox at (658, 534) on xpath=//label[normalize-space()='Music']
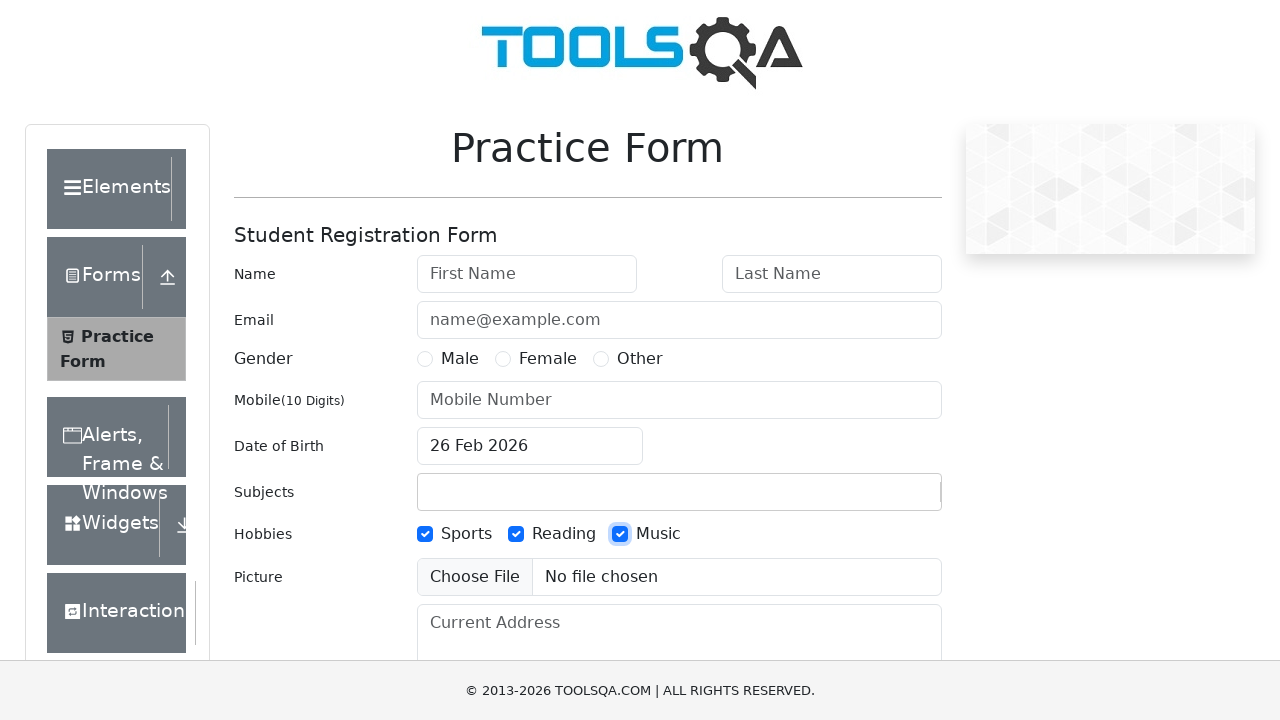

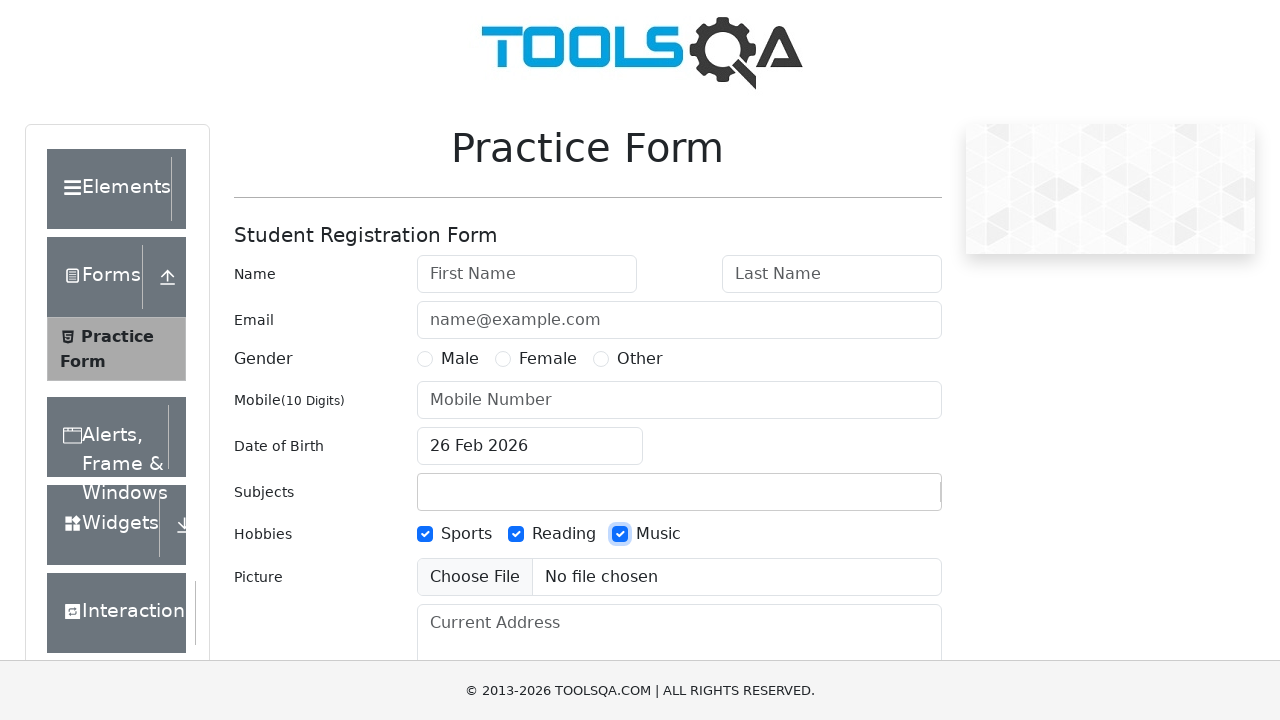